Navigates to the Motorola India website and waits for it to load, verifying the page is accessible.

Starting URL: https://www.motorola.in/

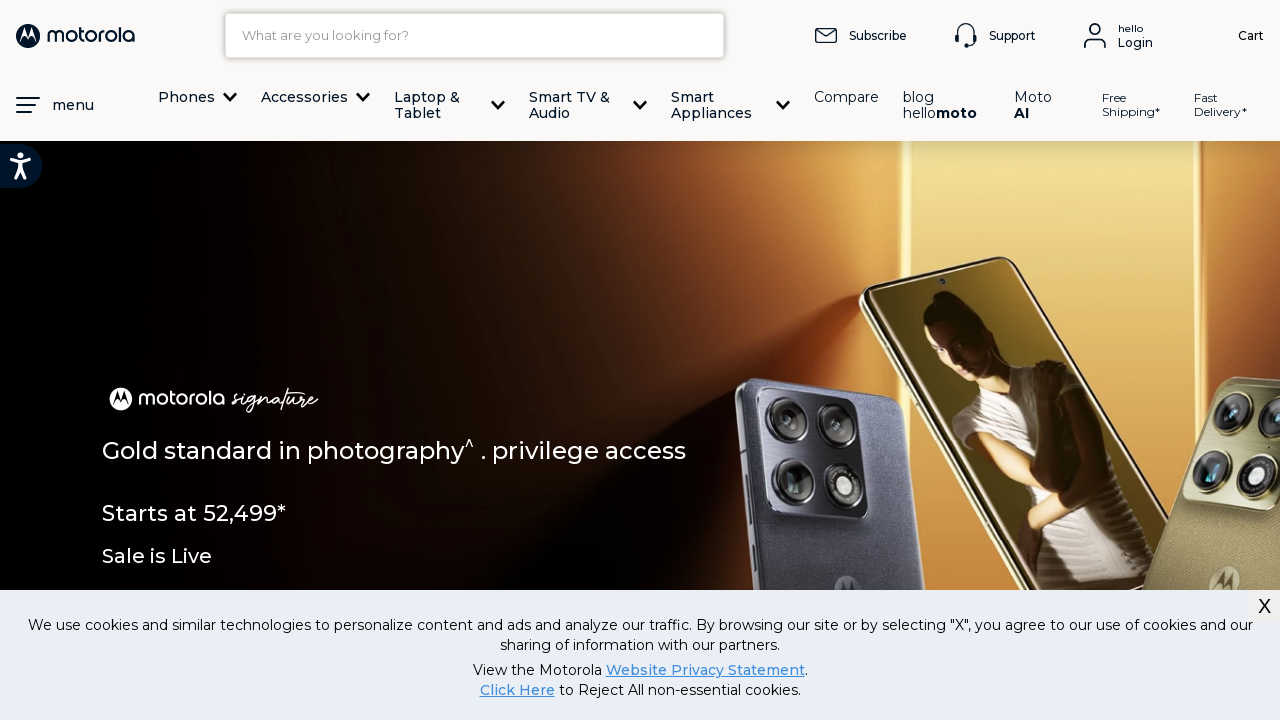

Navigated to Motorola India website
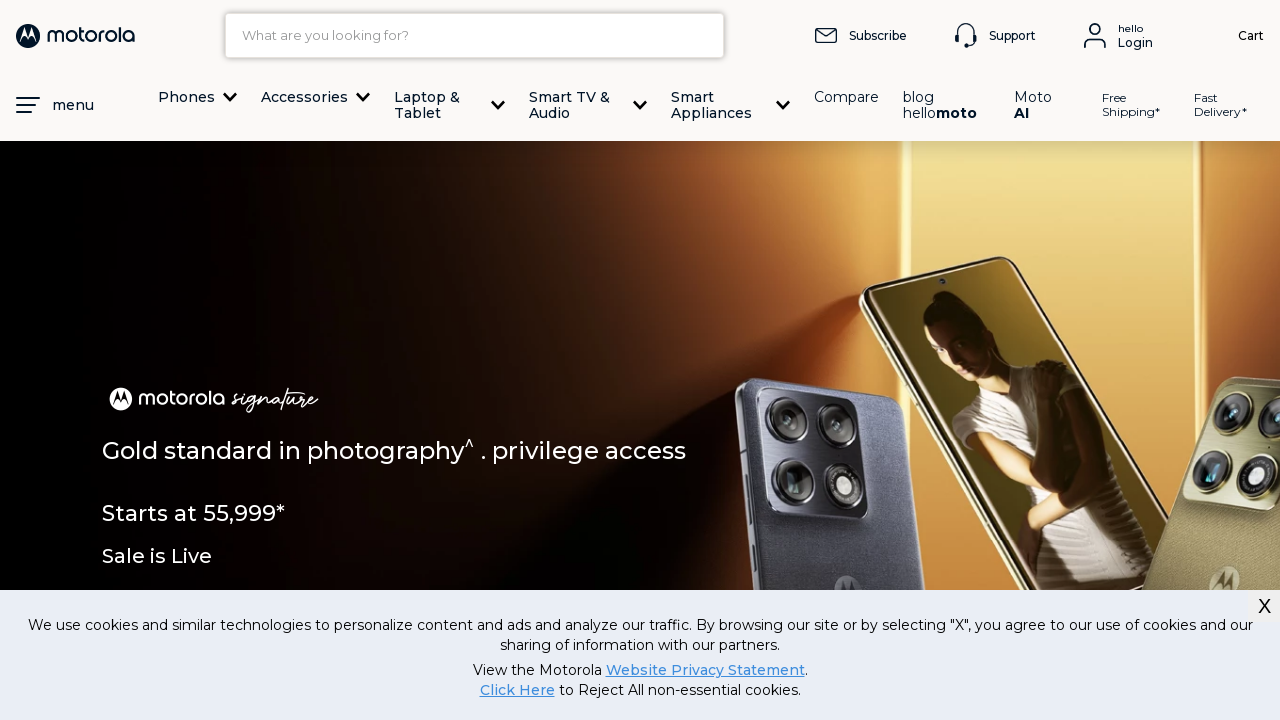

Page DOM content loaded
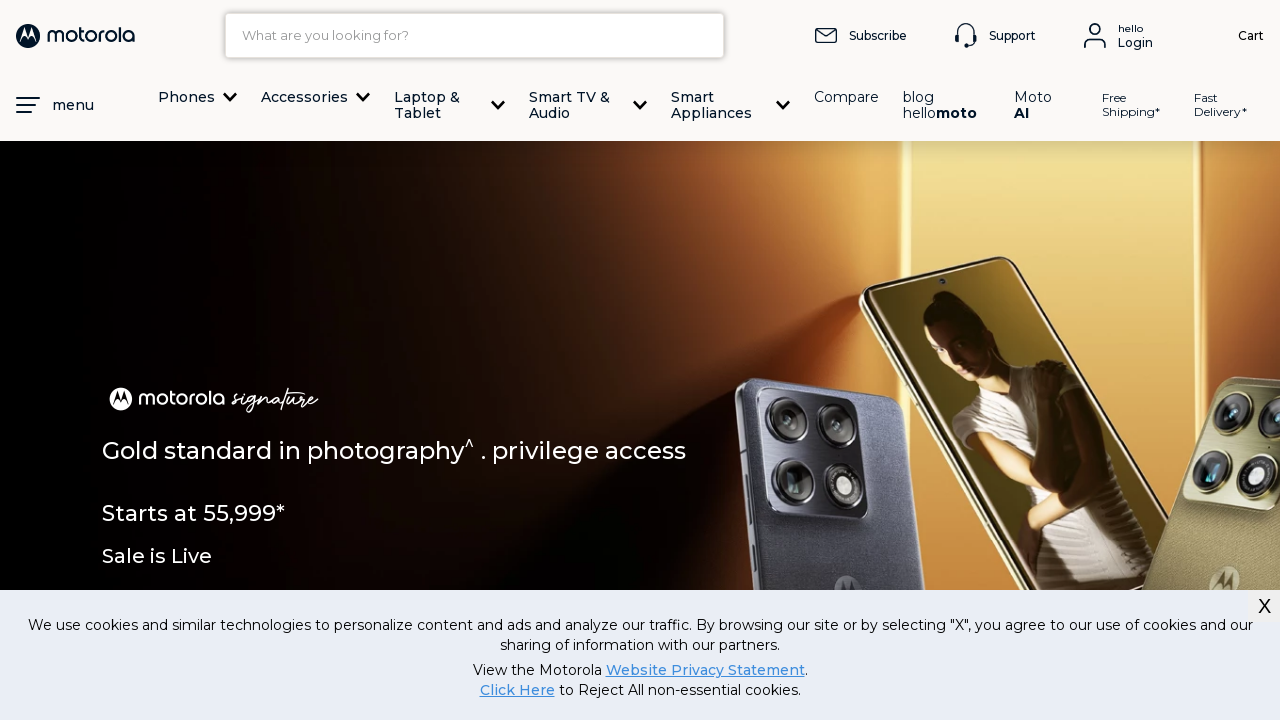

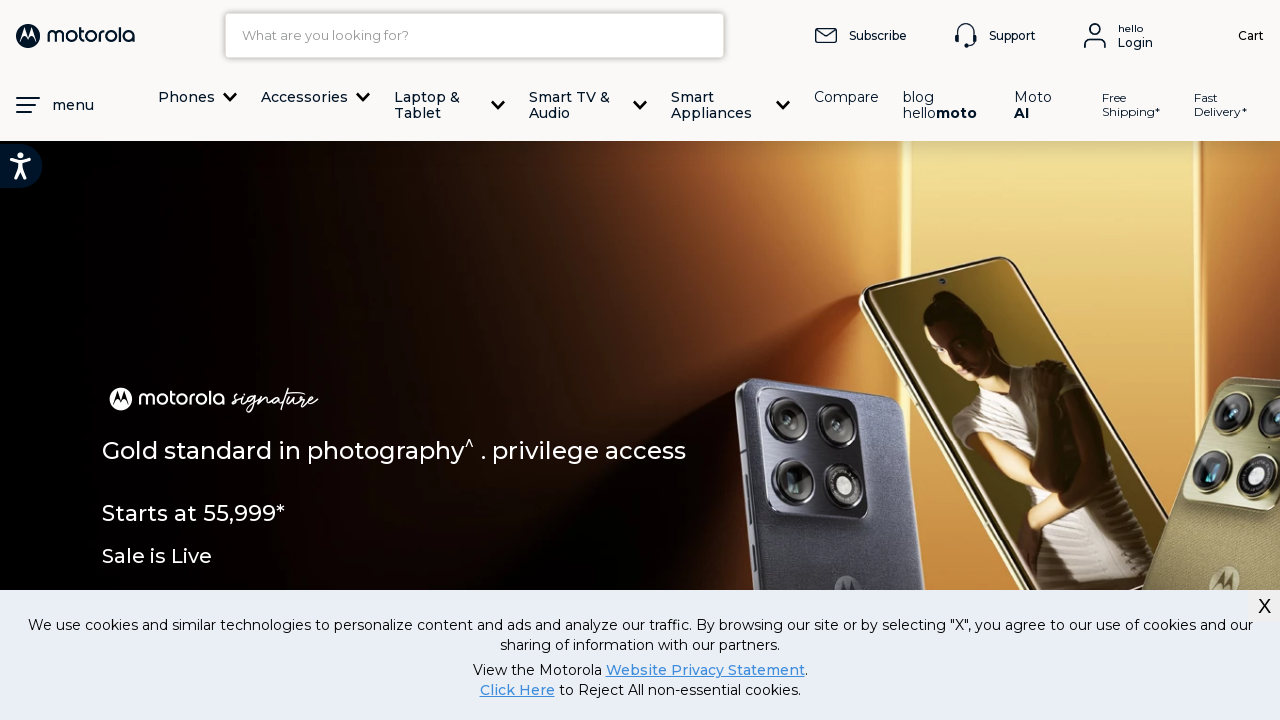